Fills out a volunteer registration form including personal details, contact information, skills, languages, and date of birth

Starting URL: http://demo.automationtesting.in/Register.html

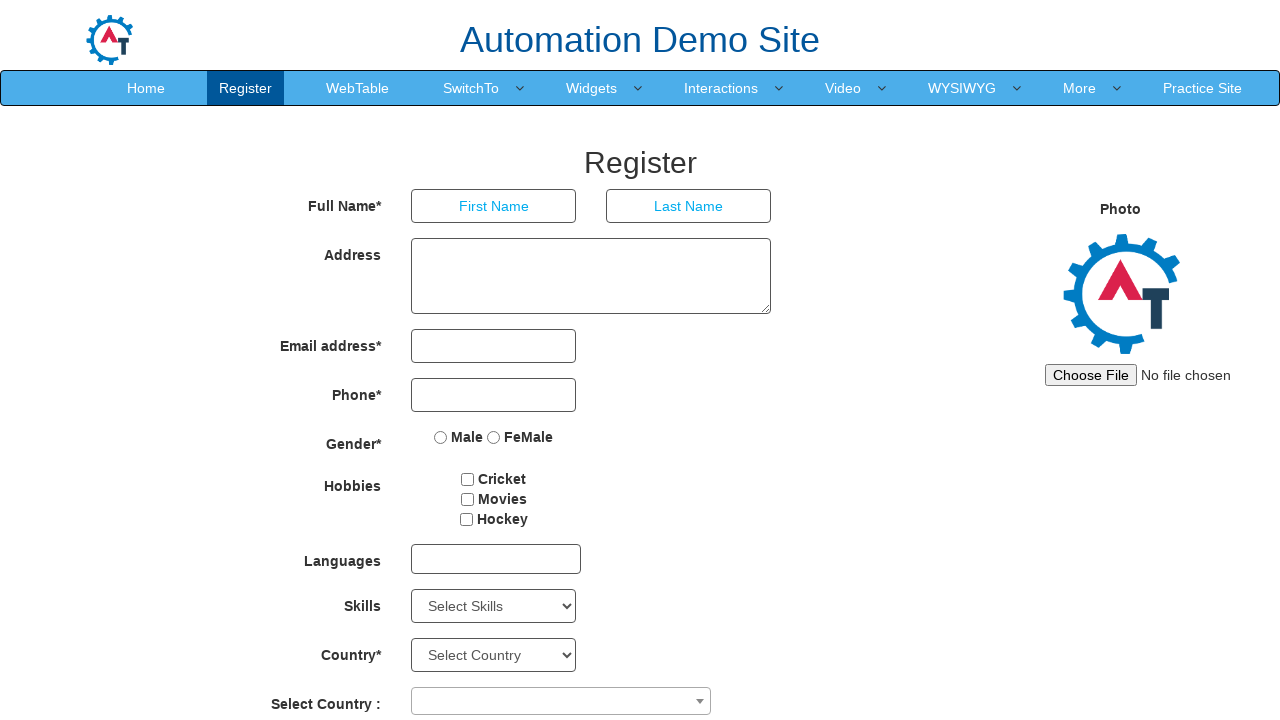

Filled first name field with 'Pankaj' on xpath=/html/body/section/div/div/div[2]/form/div[1]/div[1]/input
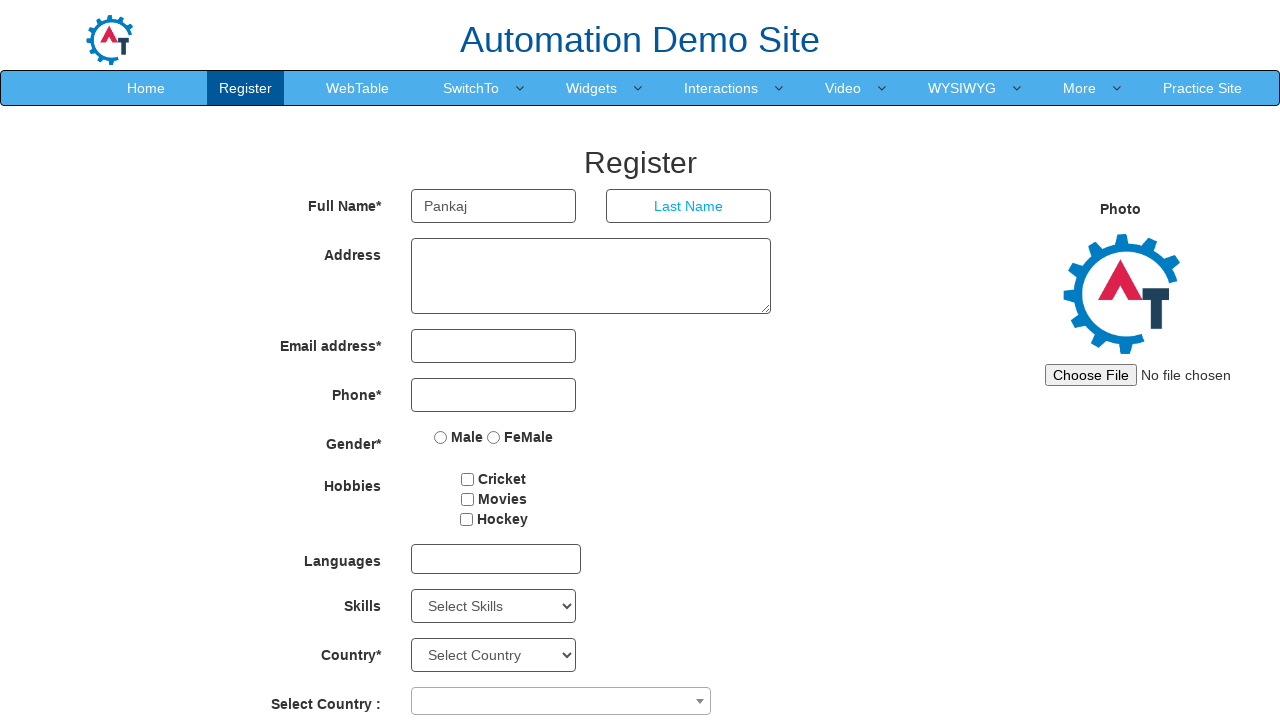

Filled last name field with 'Rawat' on xpath=/html/body/section/div/div/div[2]/form/div[1]/div[2]/input
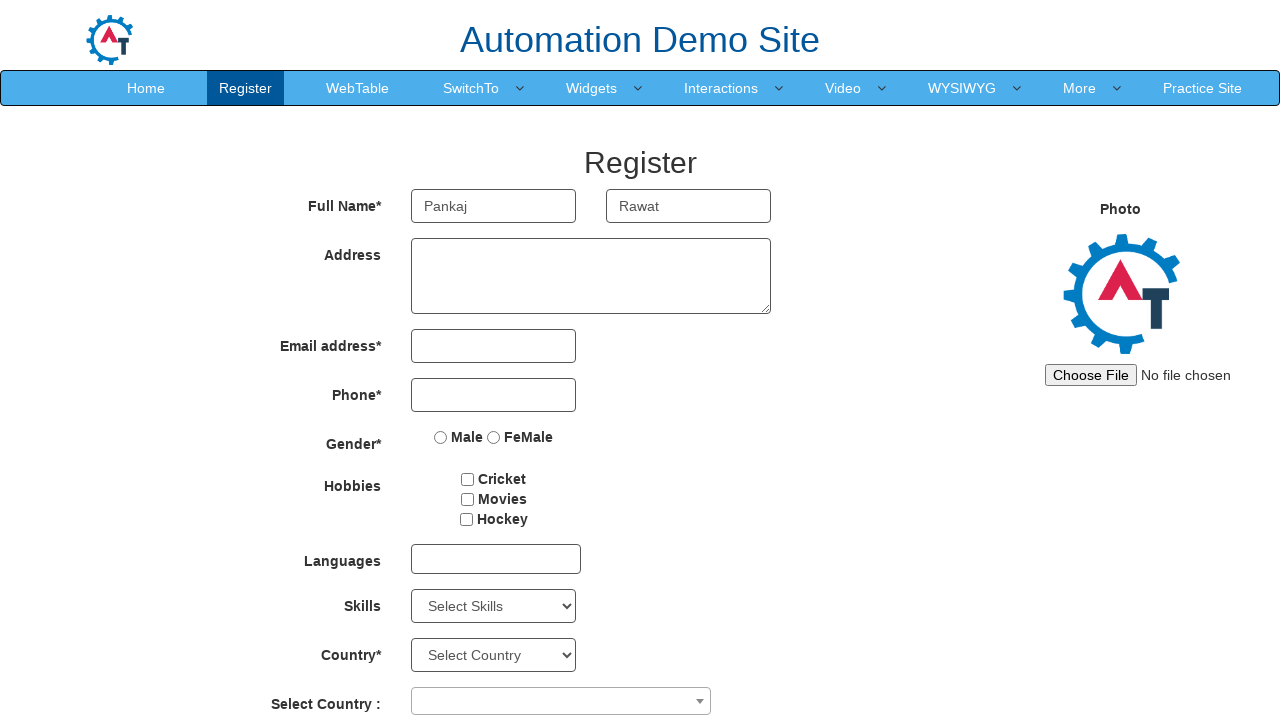

Filled address field with 'Registration form' on xpath=/html/body/section/div/div/div[2]/form/div[2]/div/textarea
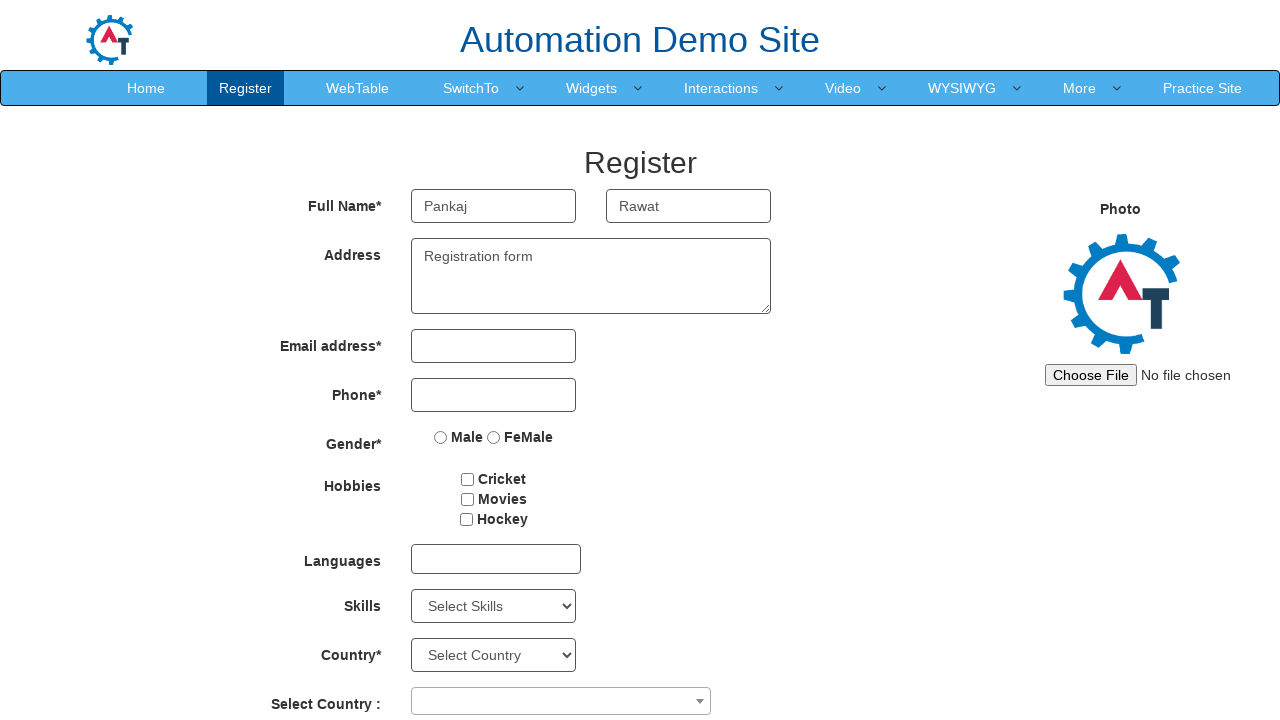

Filled email field with 'pankajr.qa@yahoo.com' on xpath=/html/body/section/div/div/div[2]/form/div[3]/div[1]/input
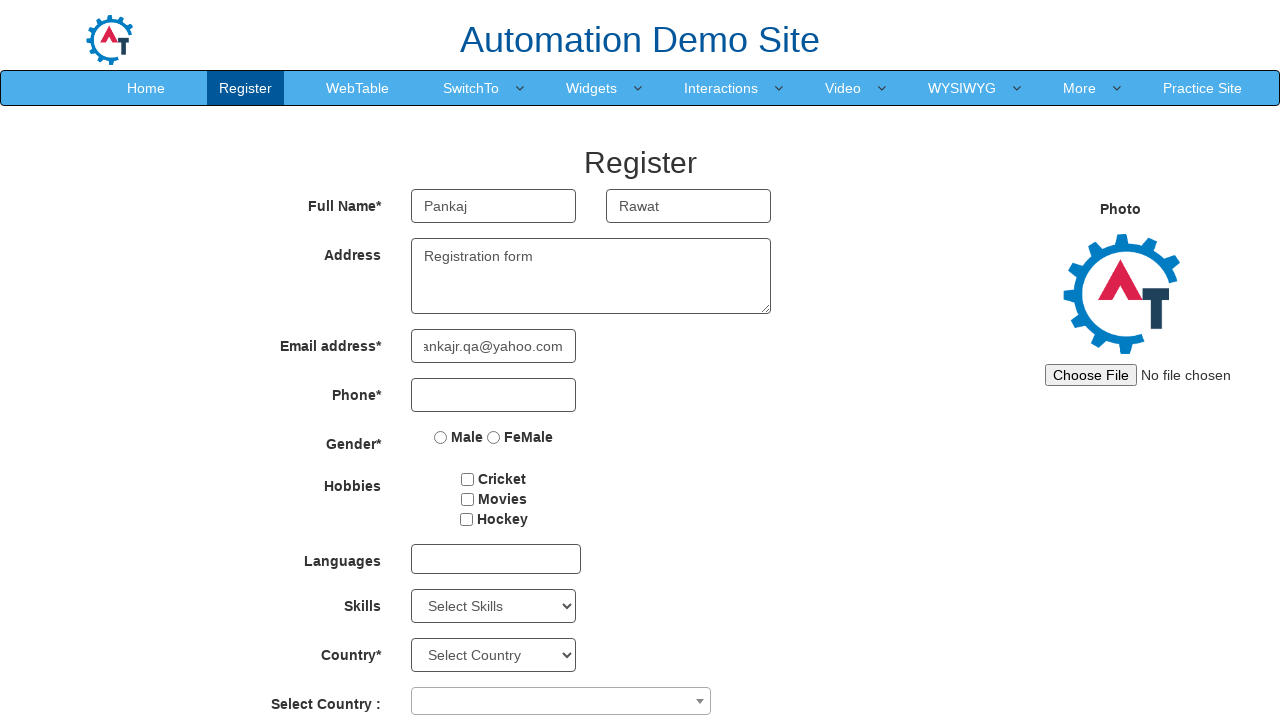

Filled phone number field with '9809789876' on xpath=/html/body/section/div/div/div[2]/form/div[4]/div/input
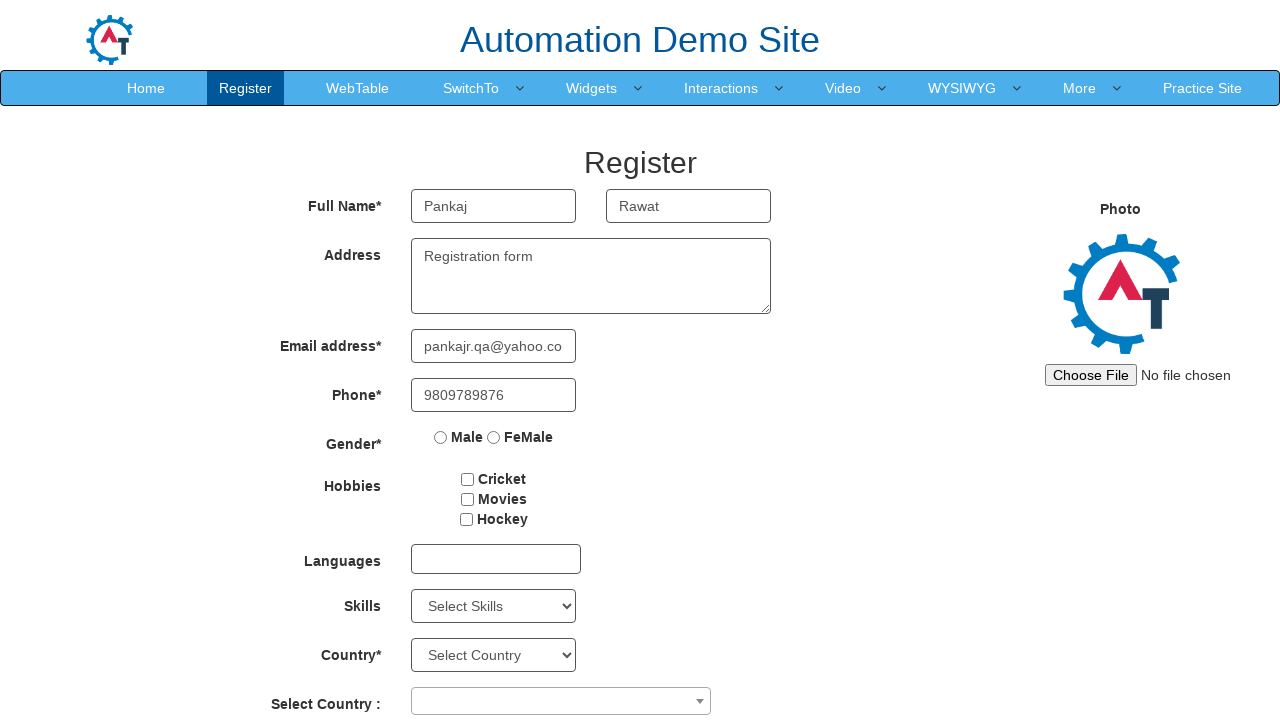

Selected gender radio button at (459, 437) on xpath=/html/body/section/div/div/div[2]/form/div[5]/div/label[1]
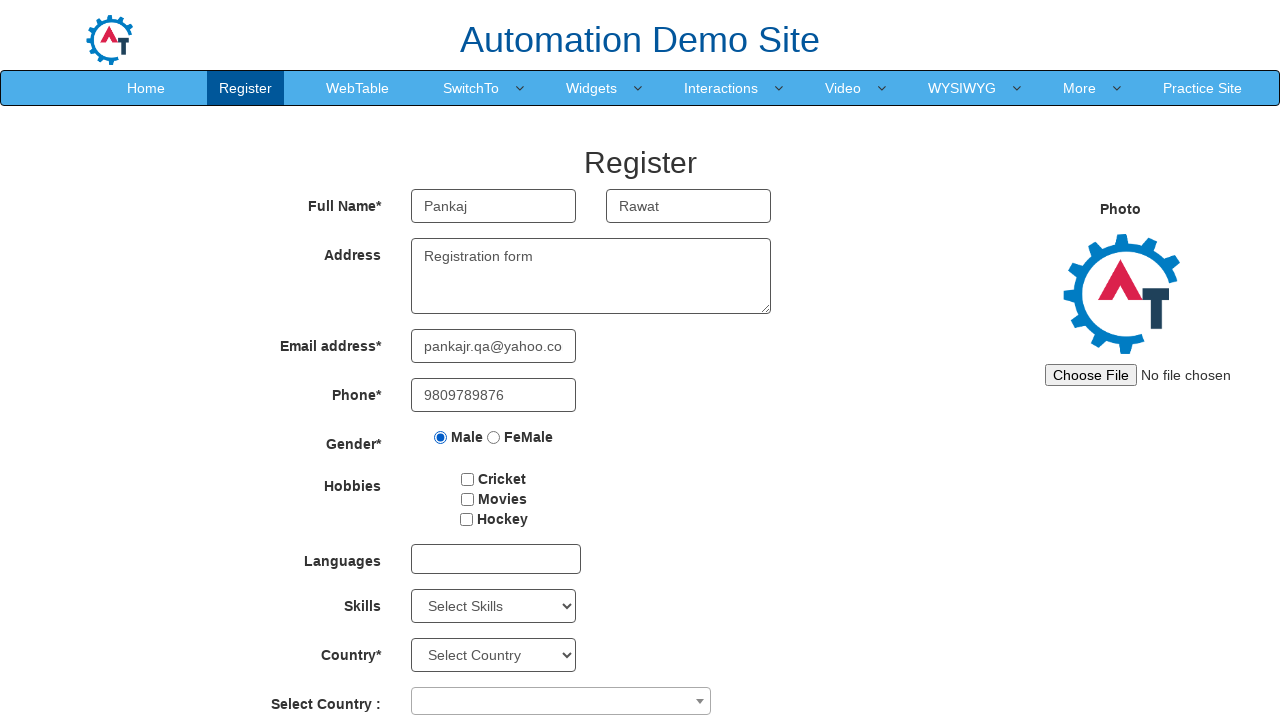

Checked hobbies checkbox at (467, 499) on #checkbox2
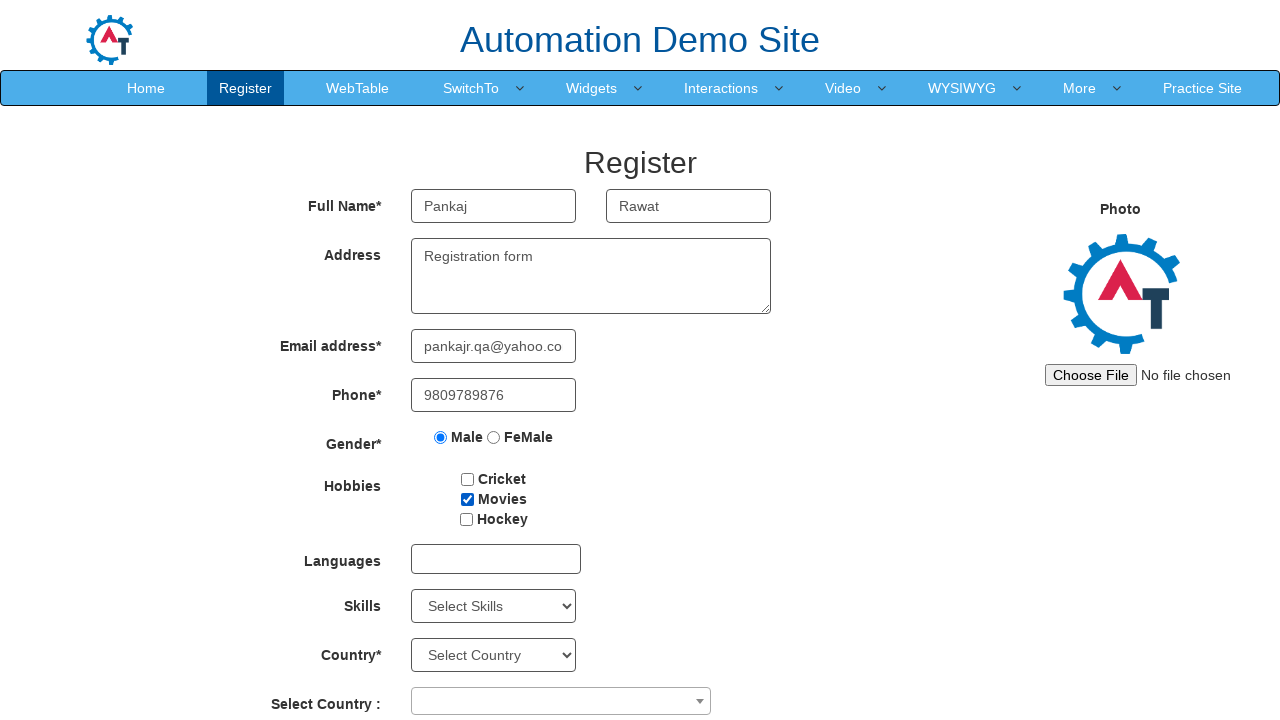

Opened languages dropdown at (496, 559) on div#msdd
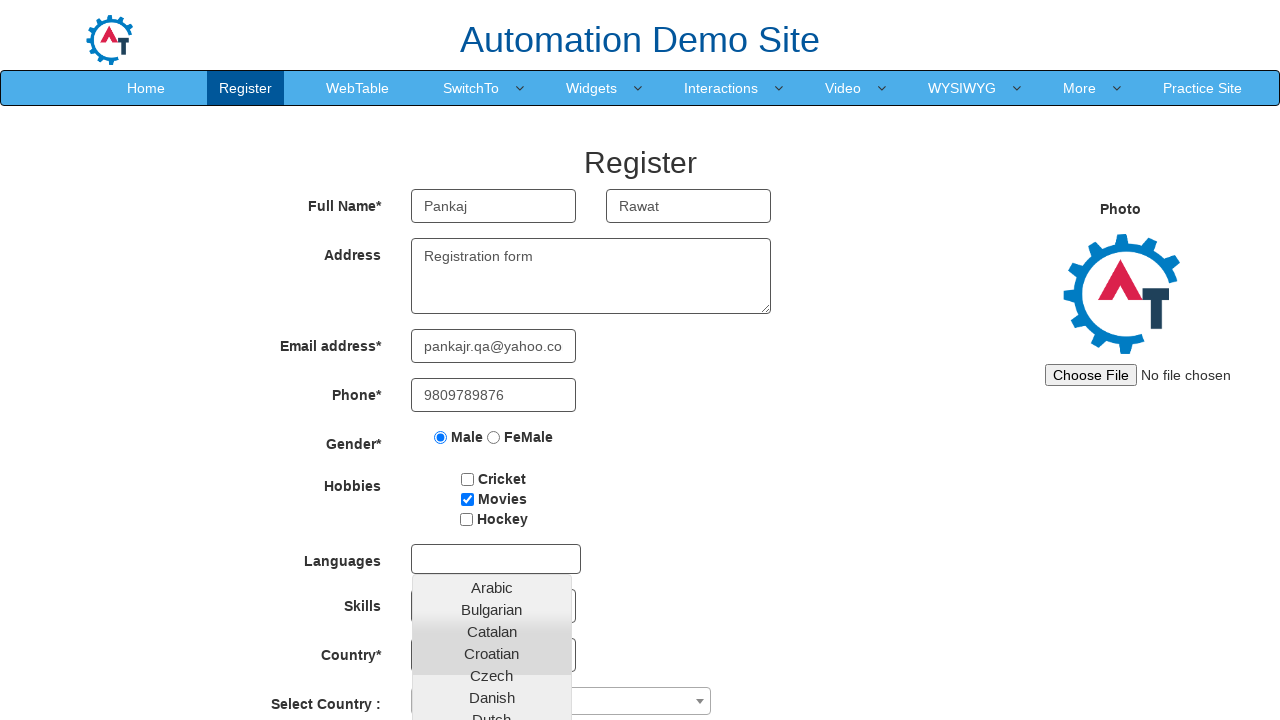

Selected Czech language at (492, 675) on text=Czech
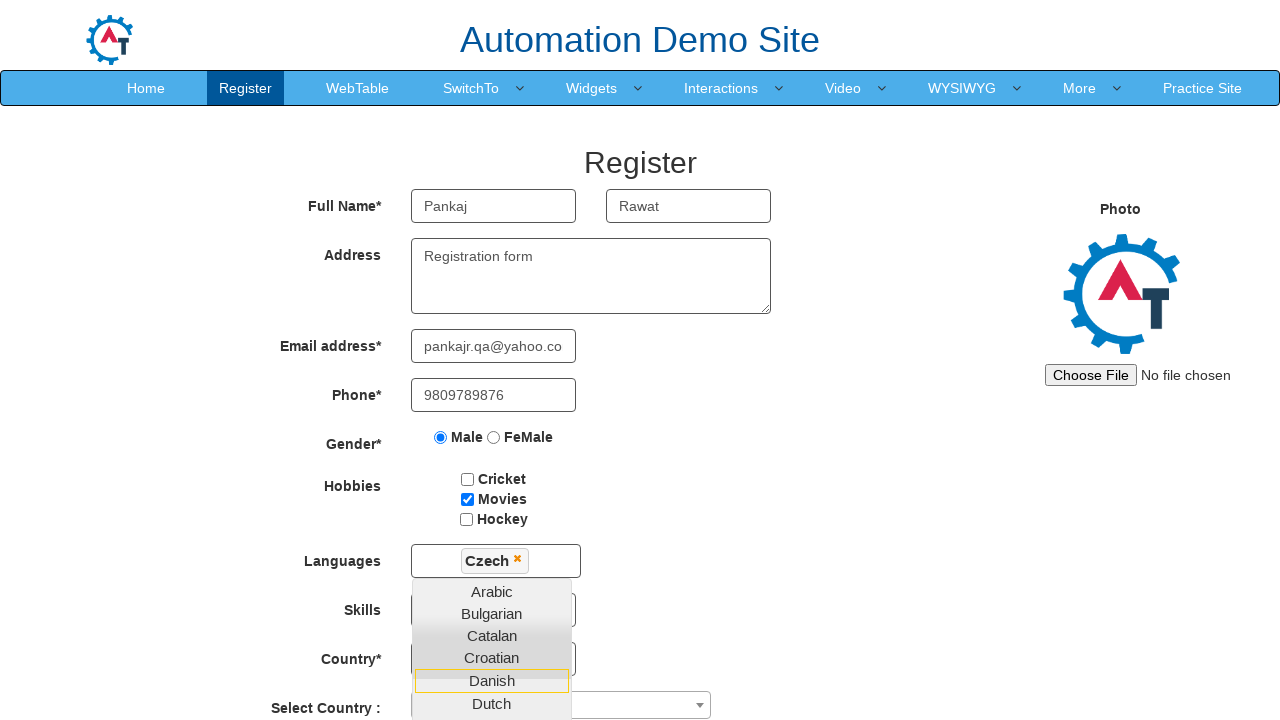

Selected Hindi language at (492, 692) on text=Hindi
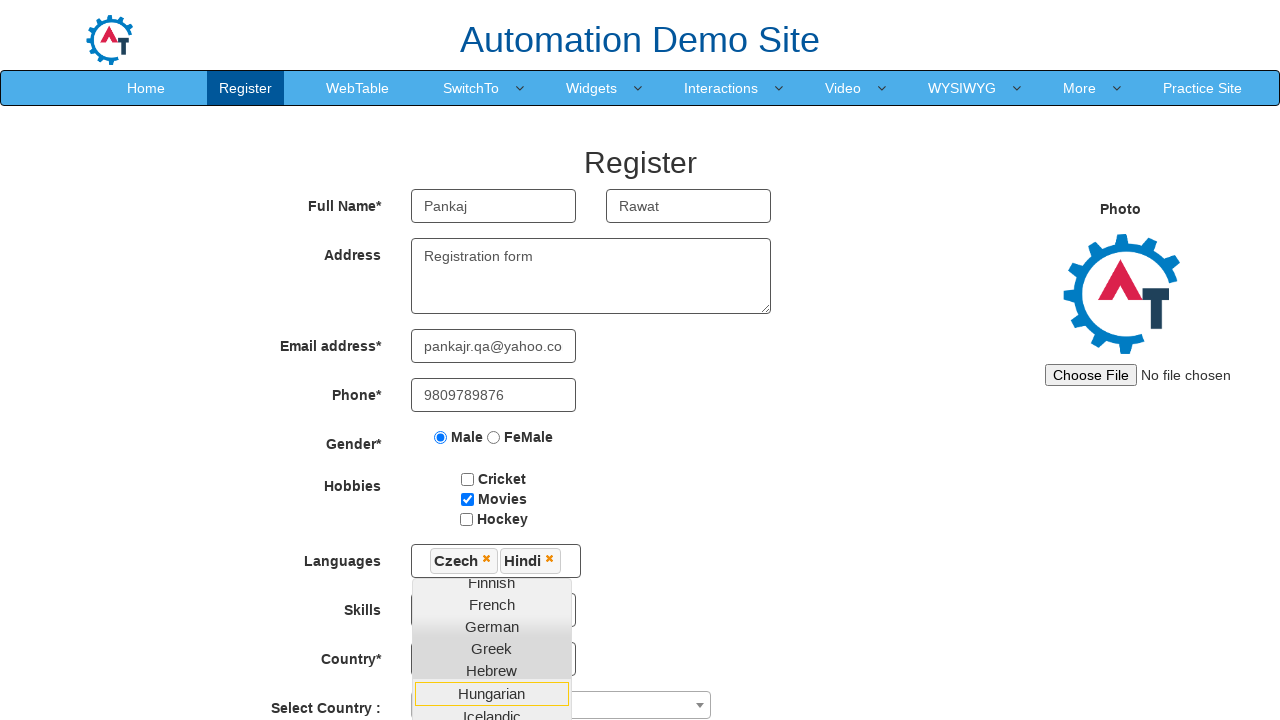

Closed language dropdown by clicking on Skills label at (323, 606) on xpath=//label[contains(text(),'Skills')]
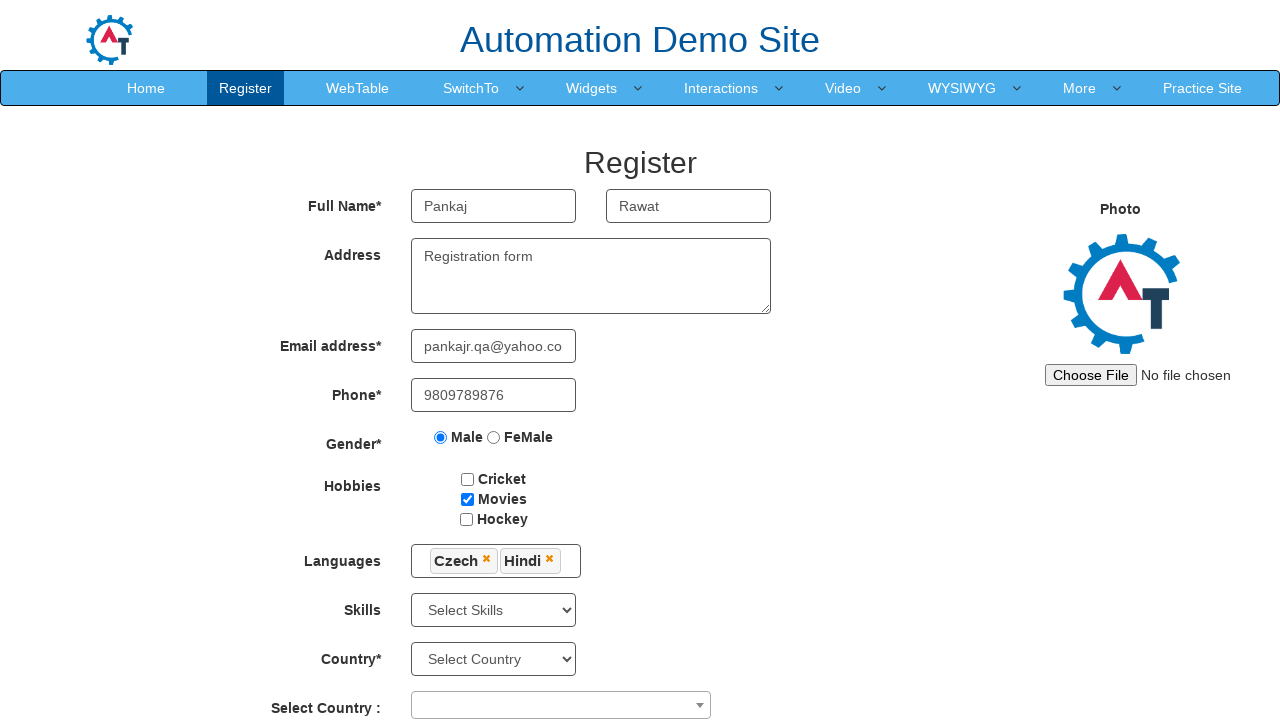

Selected Android from skills dropdown on xpath=//*[@id='Skills']
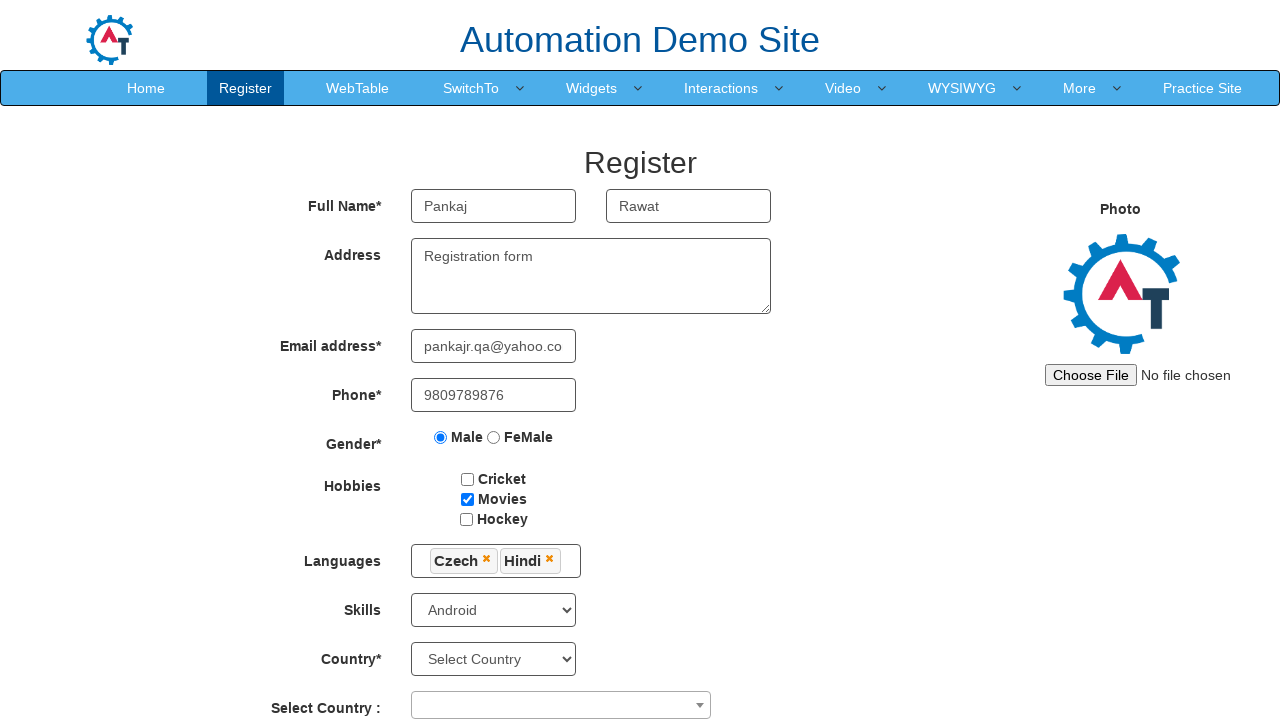

Selected year 2015 from date of birth on #yearbox
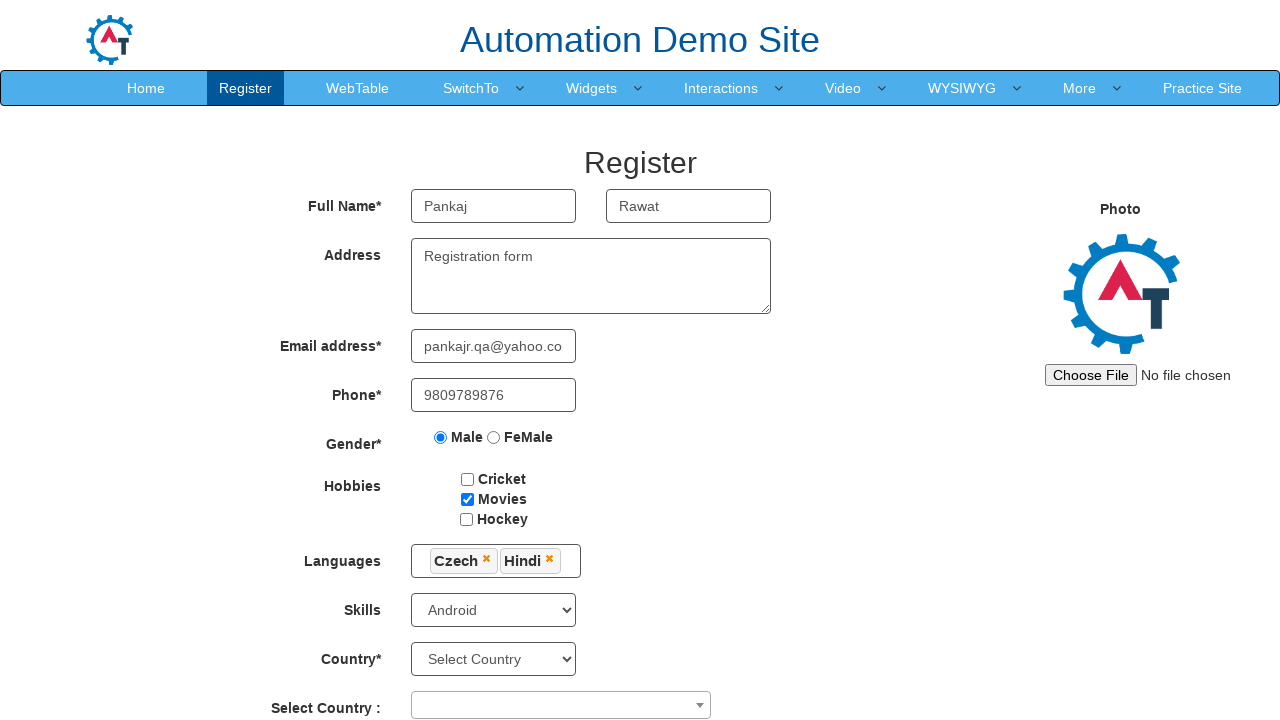

Selected May from month dropdown on xpath=//select[contains(@placeholder,'Month')]
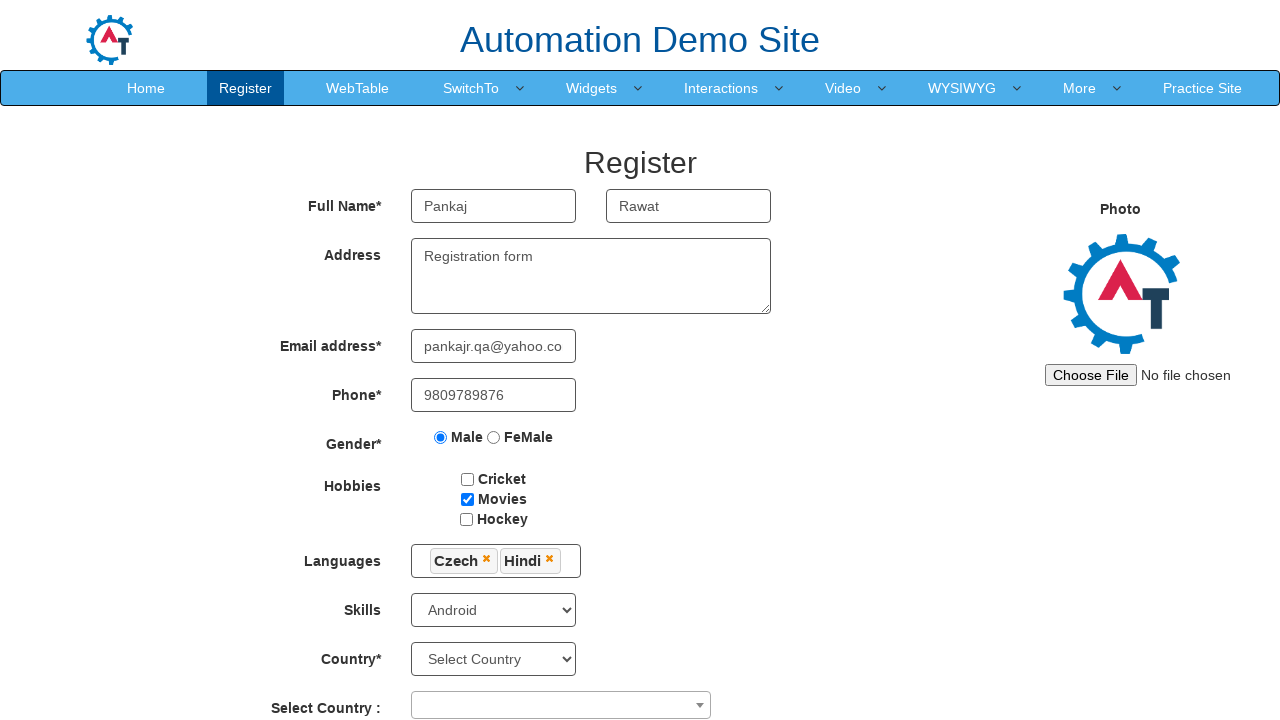

Selected day 3 from day dropdown on select[placeholder='Day']
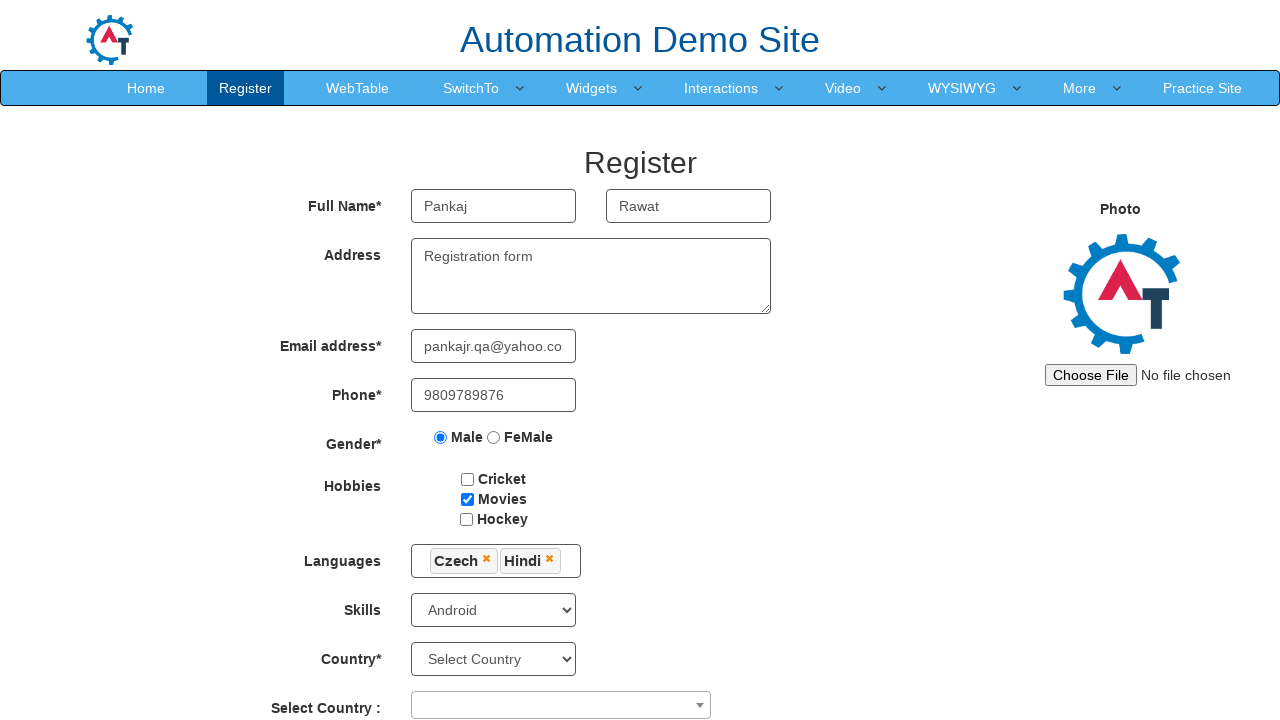

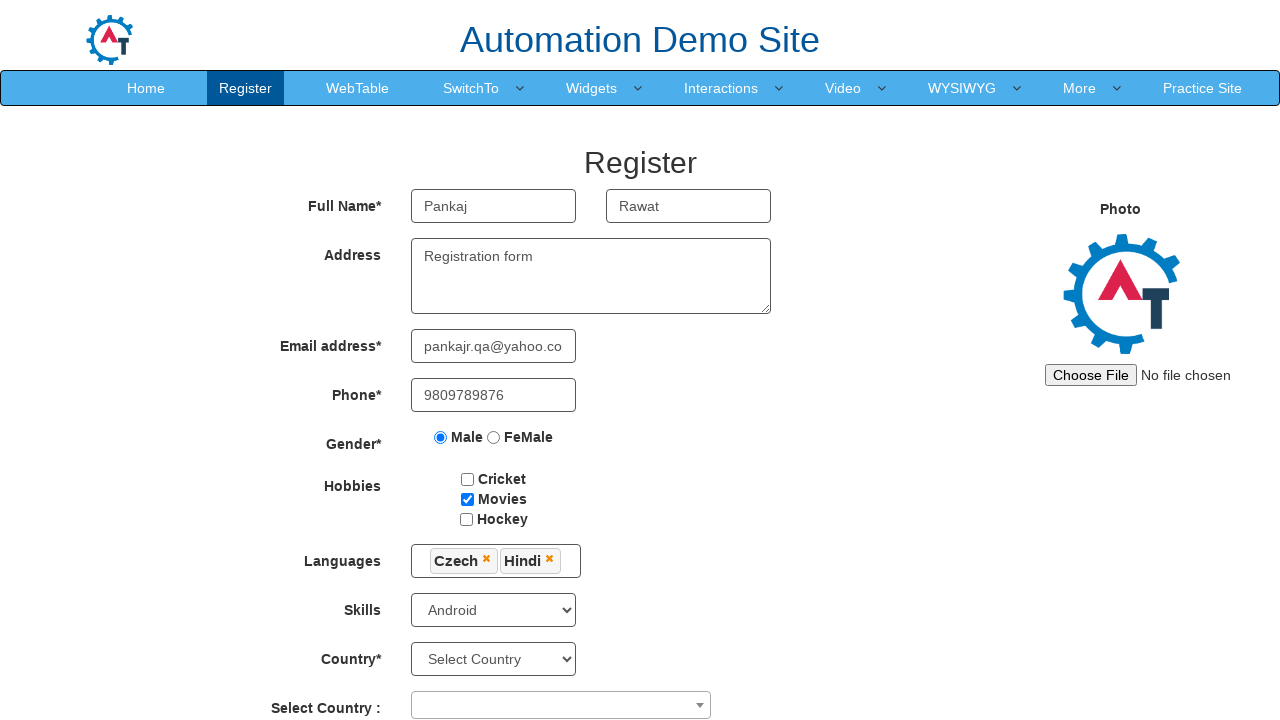